Fills out a registration form with name, email, phone and address information, then submits the form

Starting URL: http://suninjuly.github.io/registration2.html

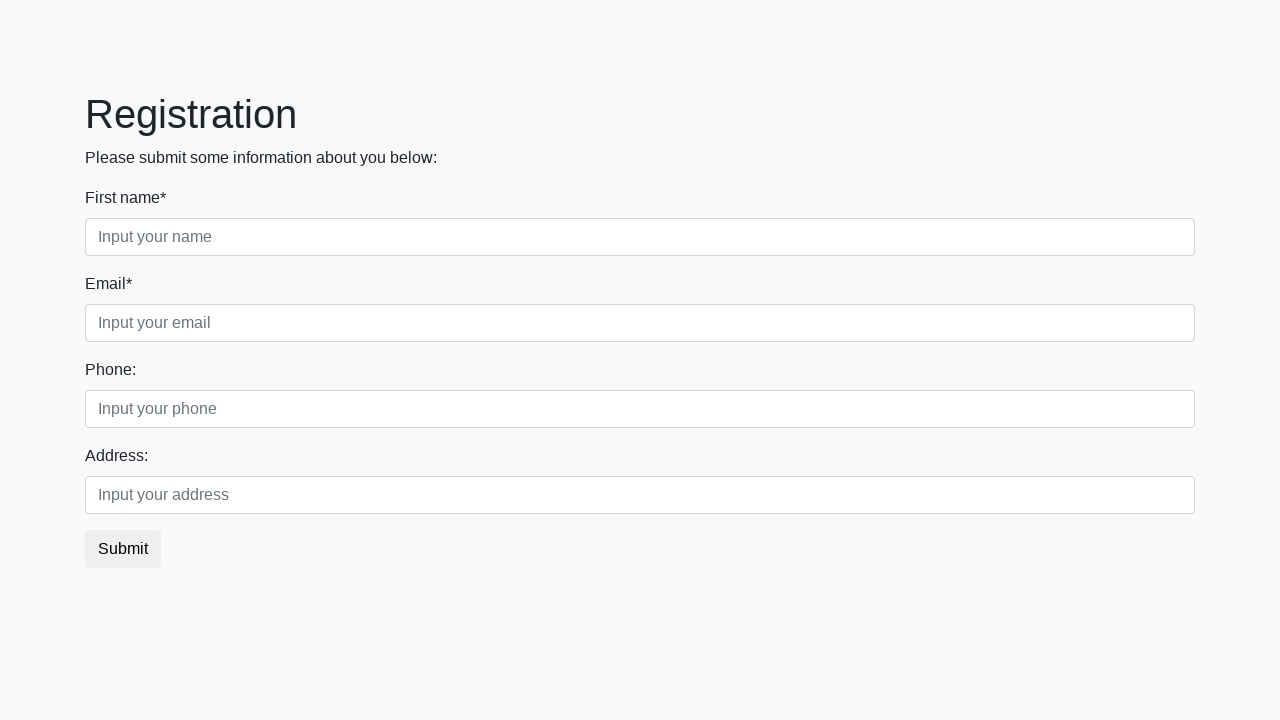

Filled first name field with 'Ivan' on input.first
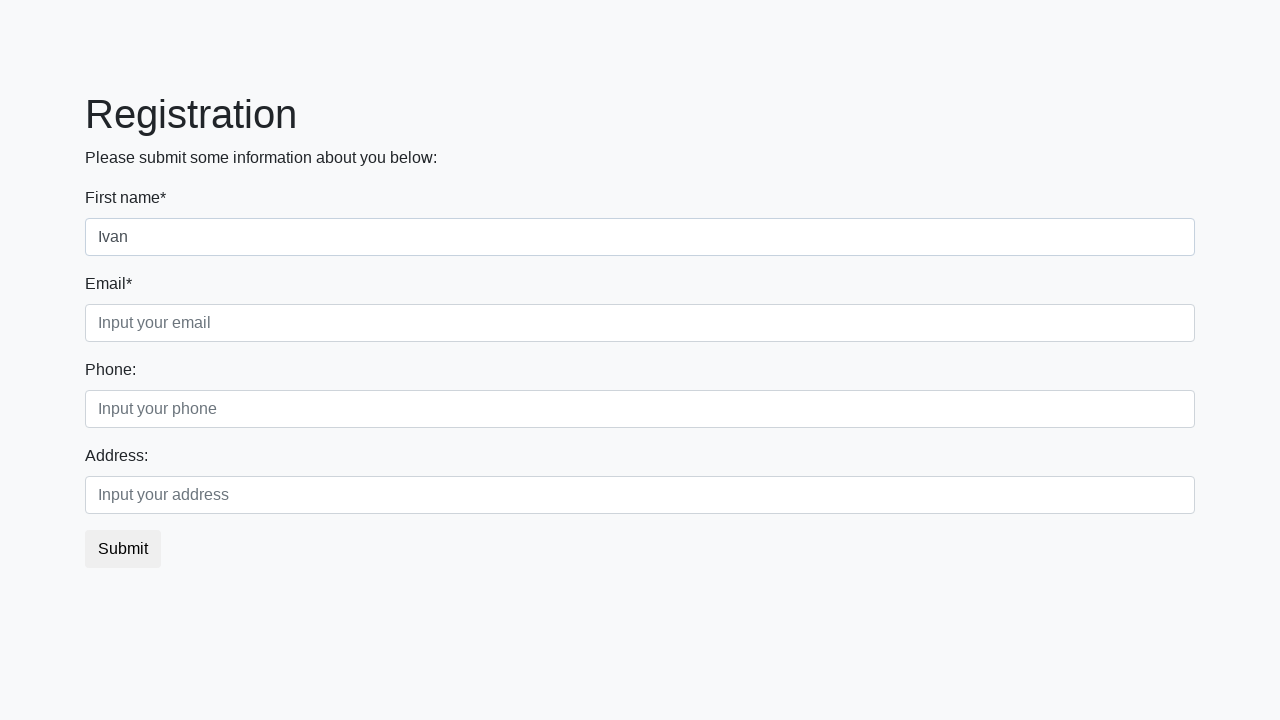

Filled email field with 'test@example.com' on input.third
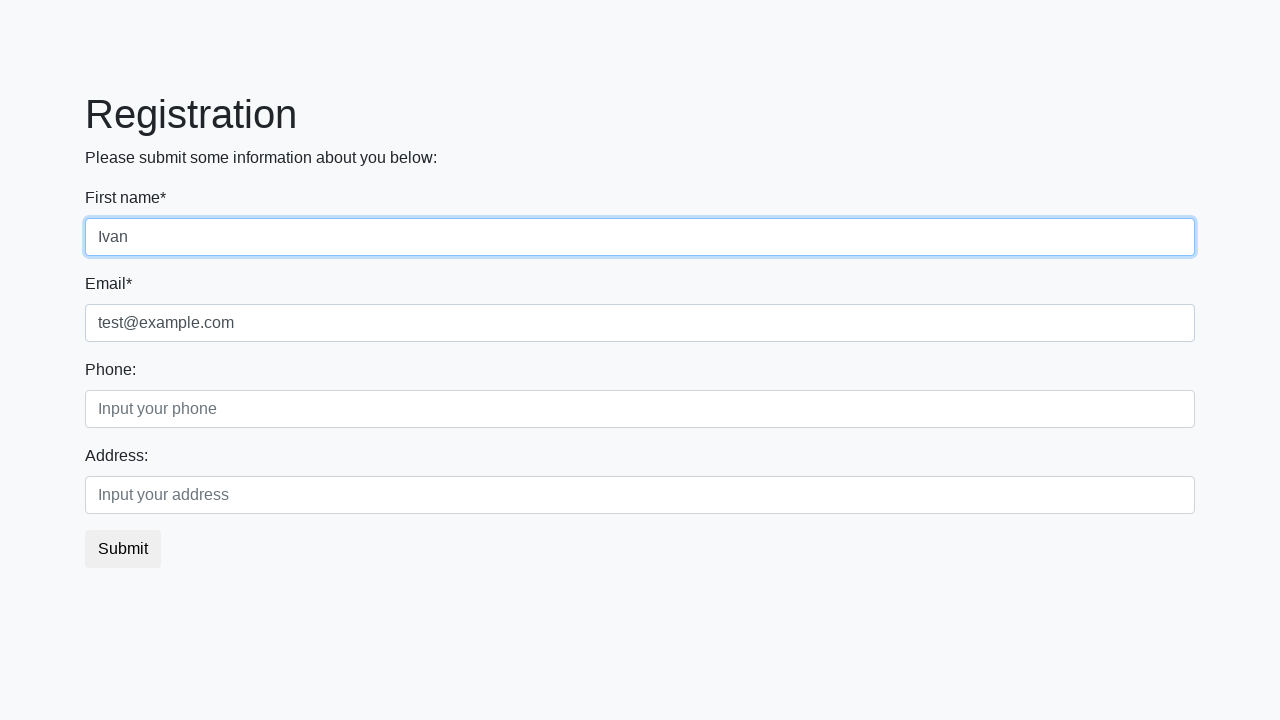

Filled phone number field with '+380999999999' on div.second_block input.first
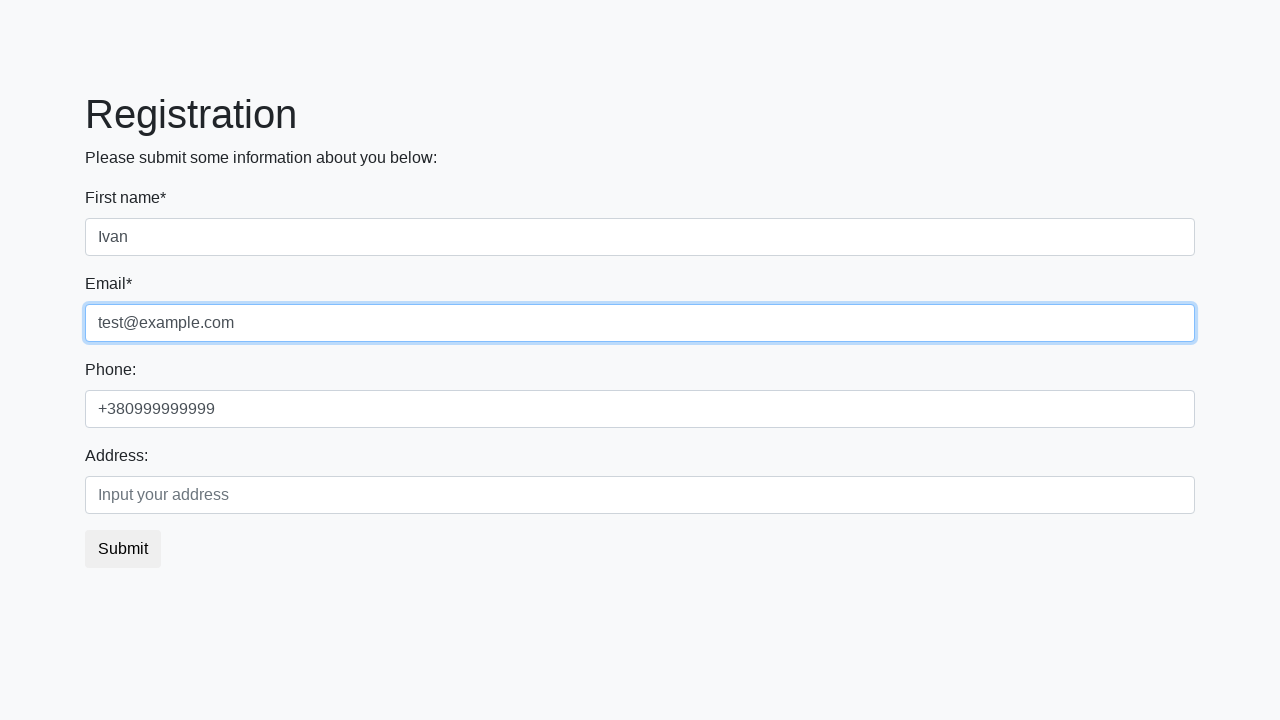

Filled address field with 'Russia' on div.second_block input.second
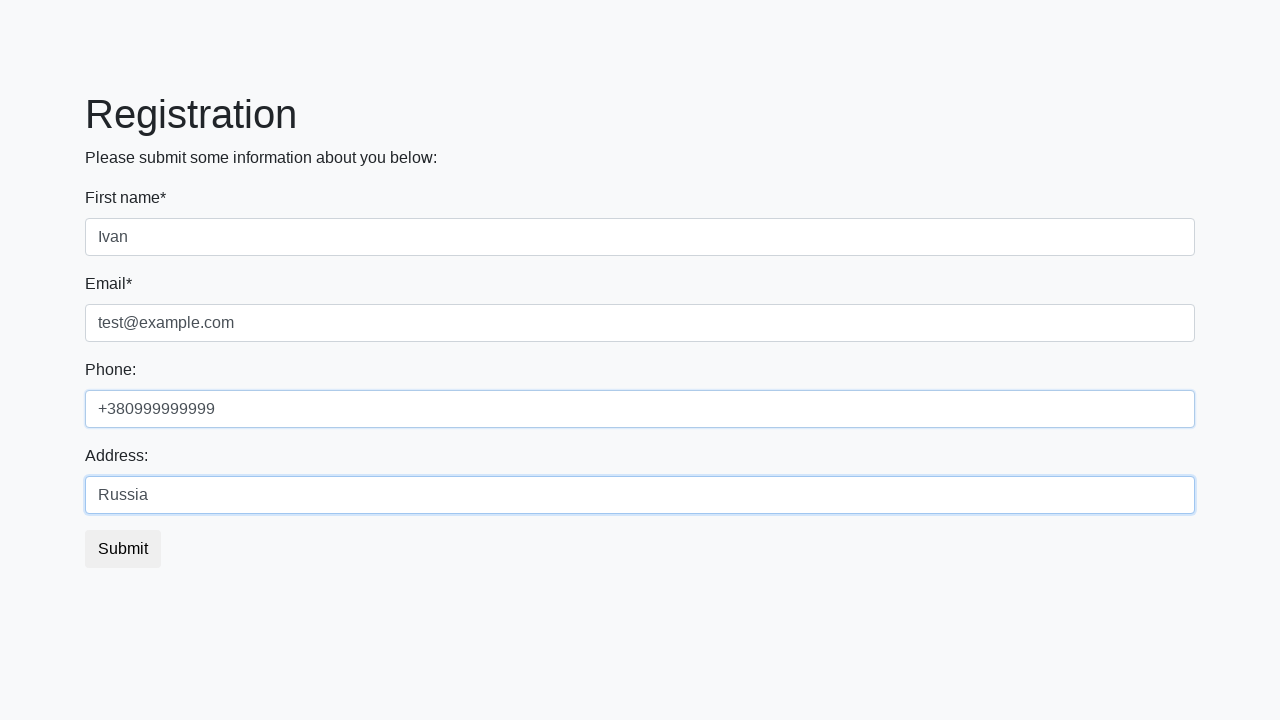

Clicked submit button to submit the registration form at (123, 549) on button[type='submit']
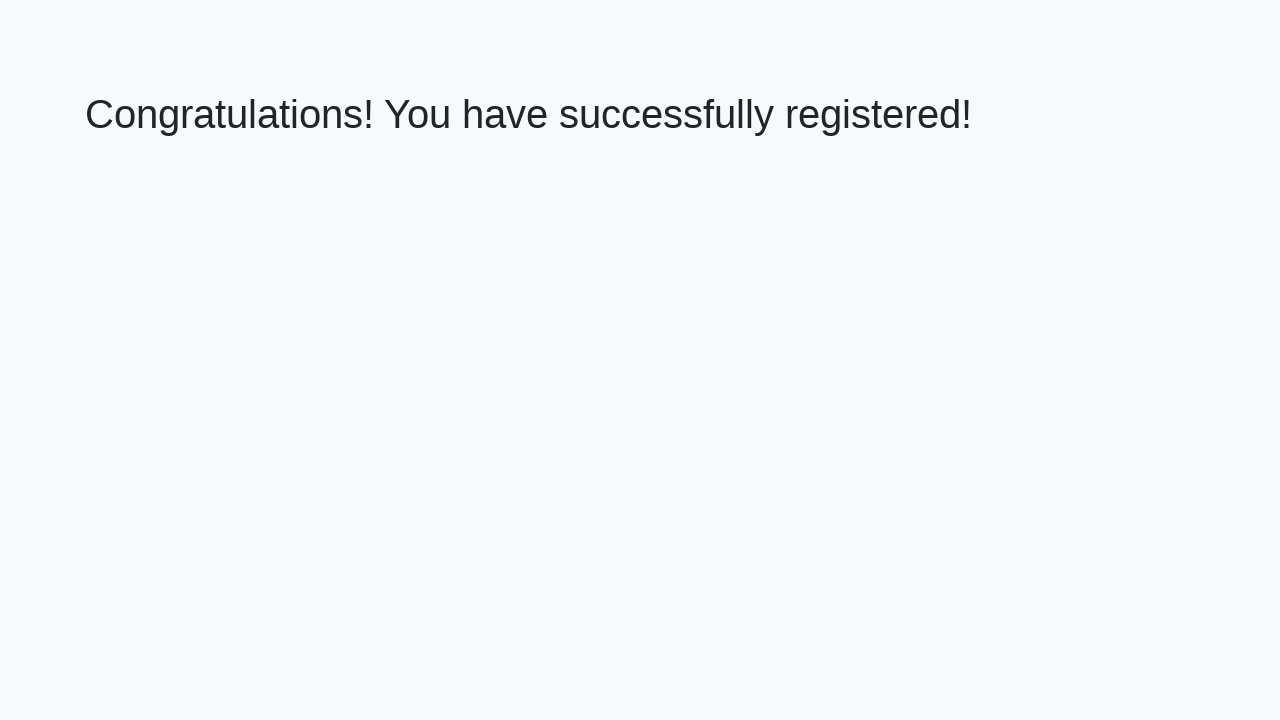

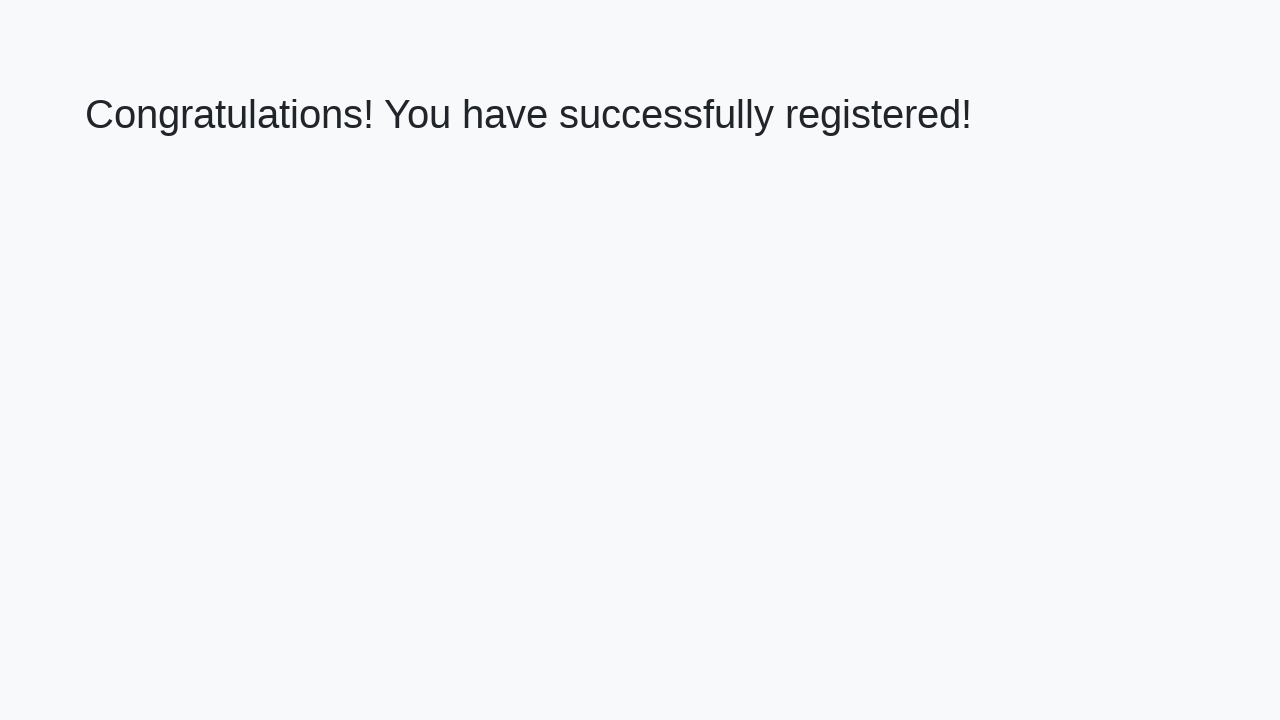